Tests handling of JavaScript alert dialogs by clicking a button that triggers an alert and accepting it

Starting URL: https://the-internet.herokuapp.com/javascript_alerts

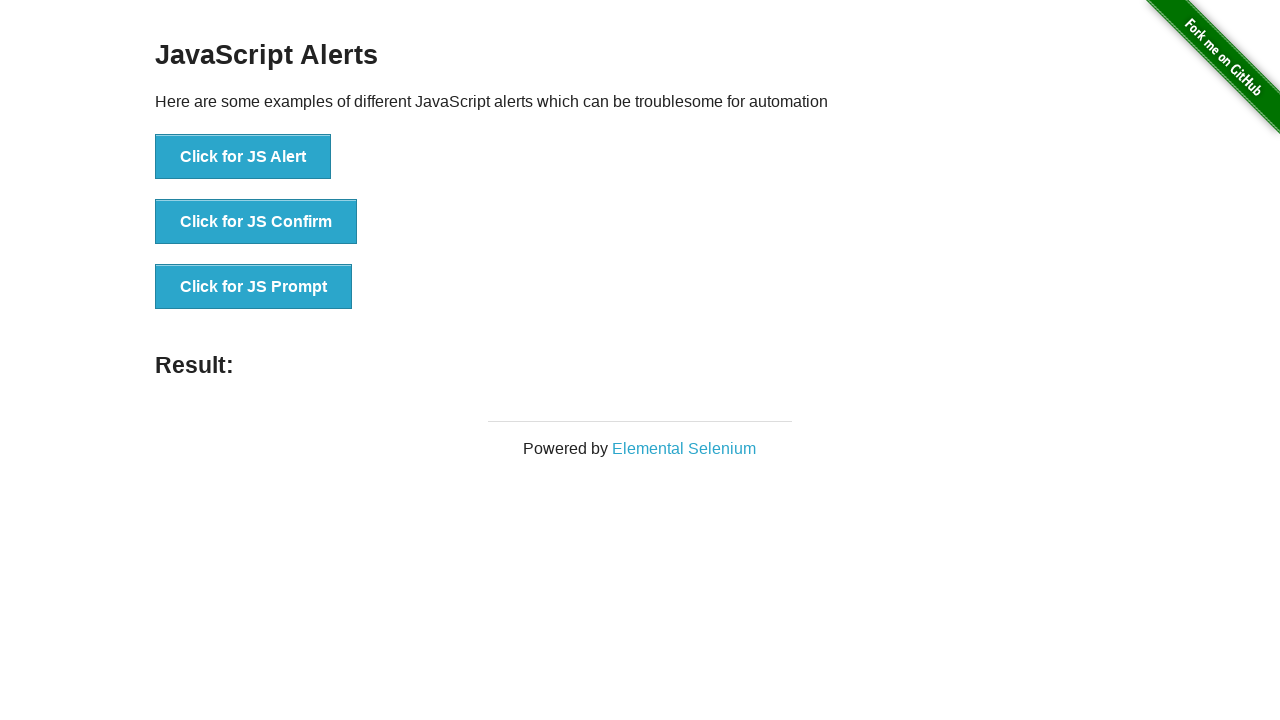

Set up dialog handler to accept JavaScript alerts
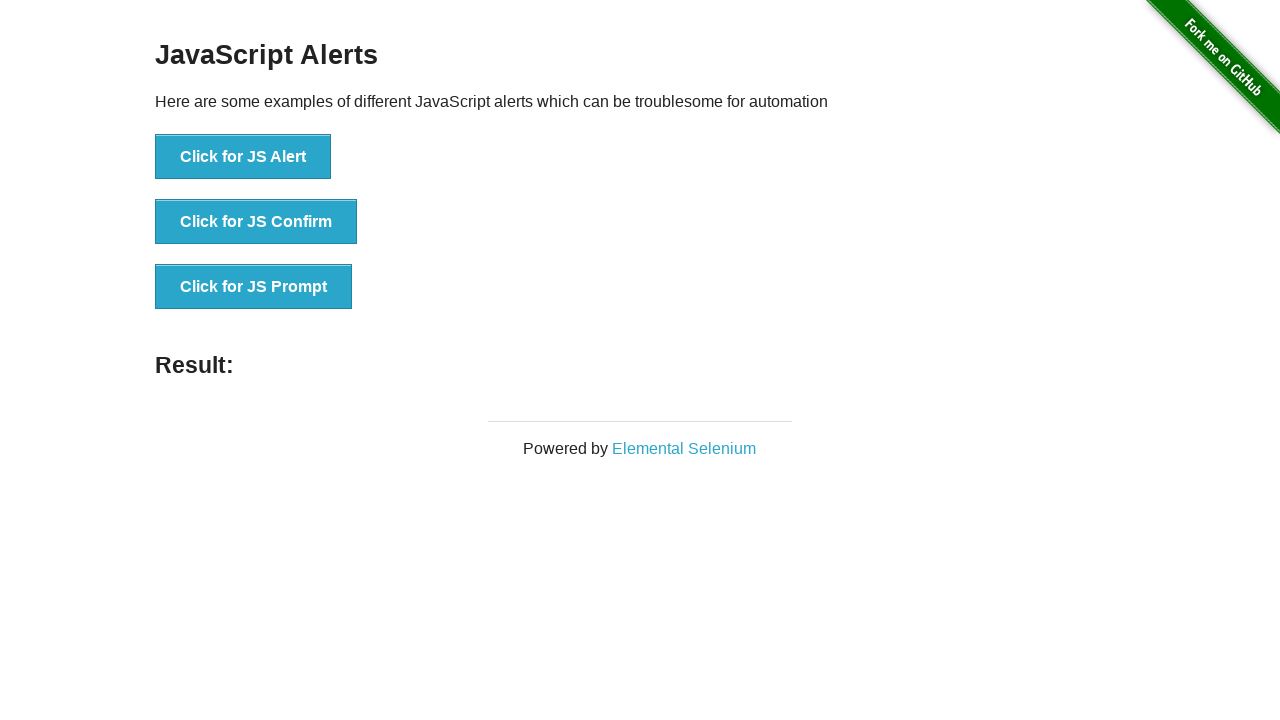

Clicked the JS Alert button to trigger alert dialog at (243, 157) on [onclick="jsAlert()"]
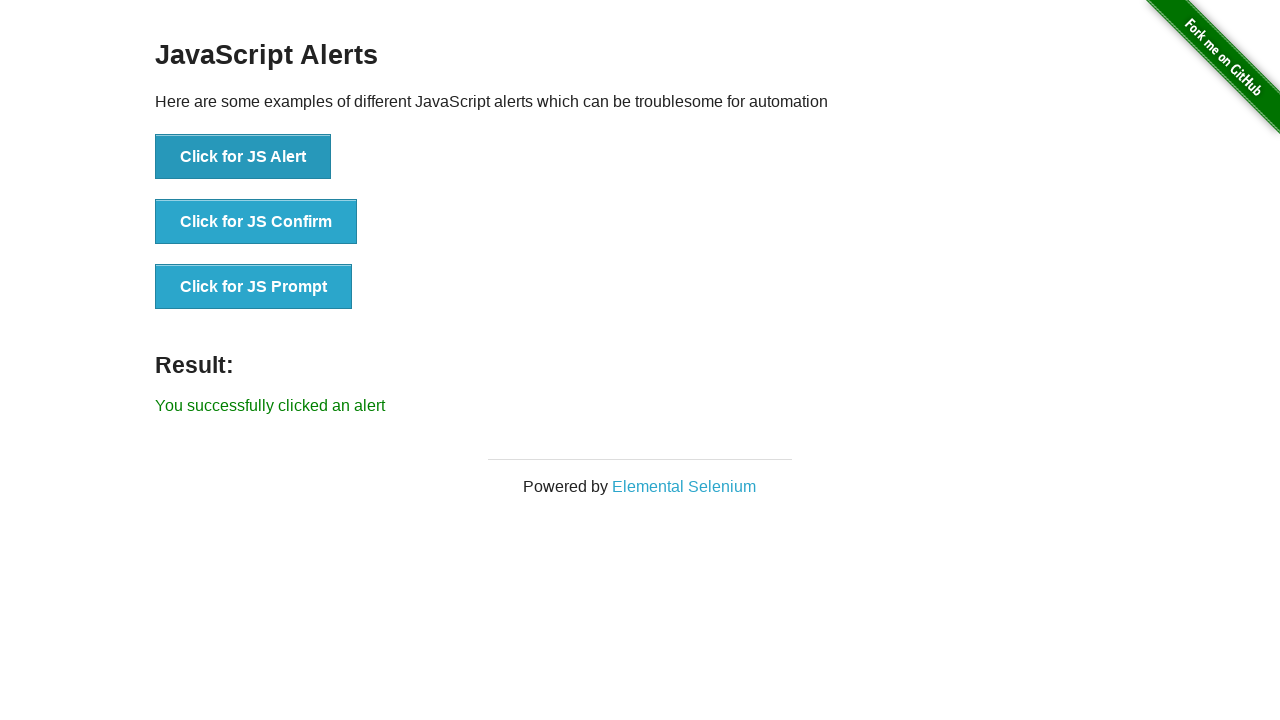

Waited for alert dialog to be processed and accepted
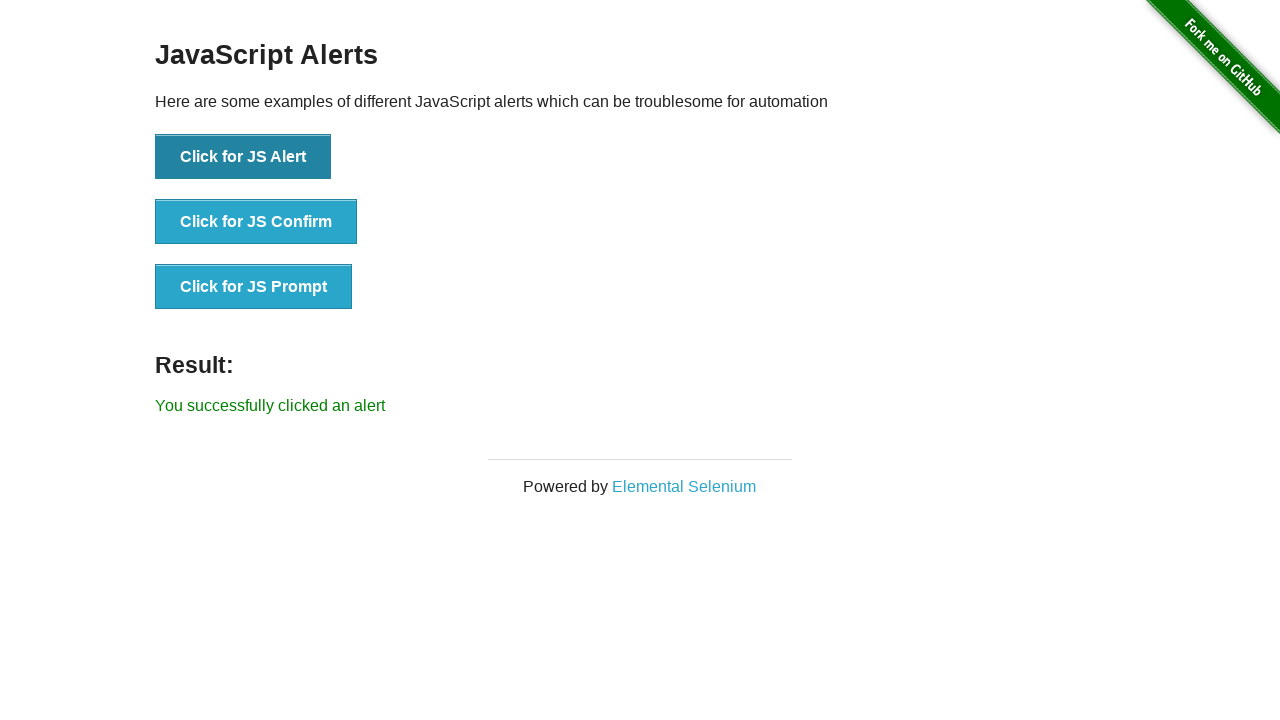

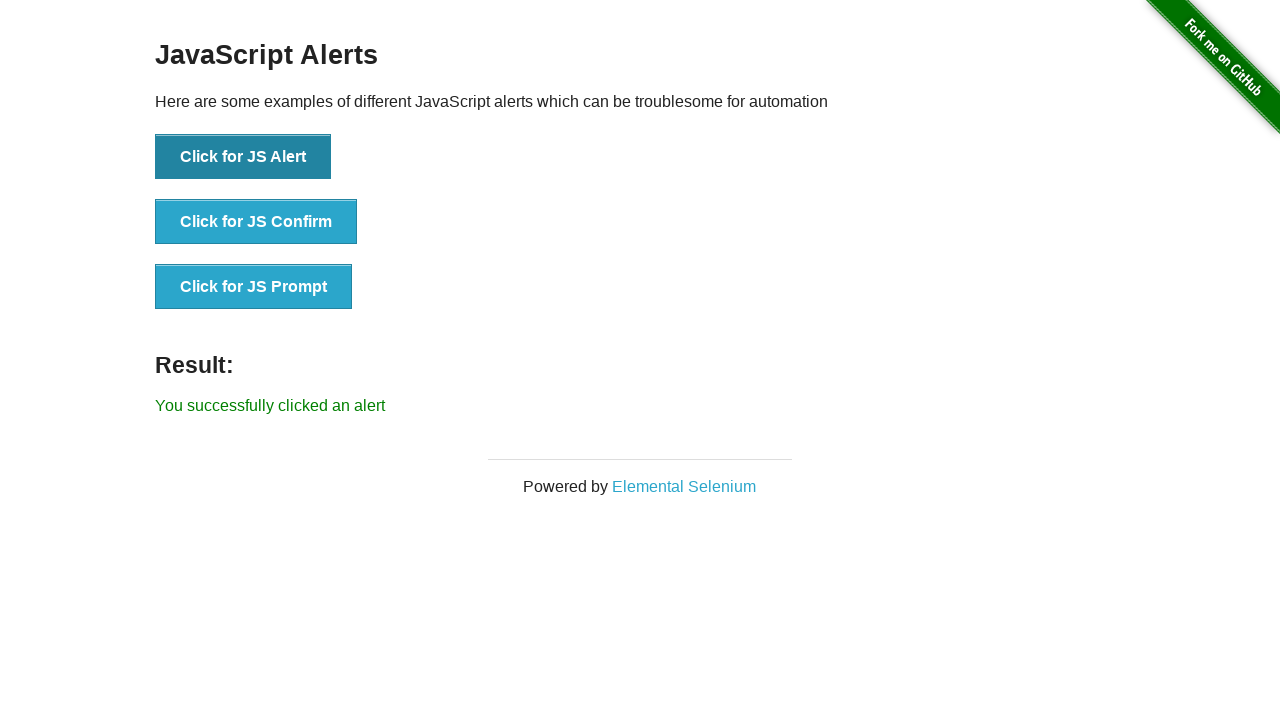